Navigates to SpiceJet booking page and verifies the page title matches the expected value

Starting URL: http://book.spicejet.com/

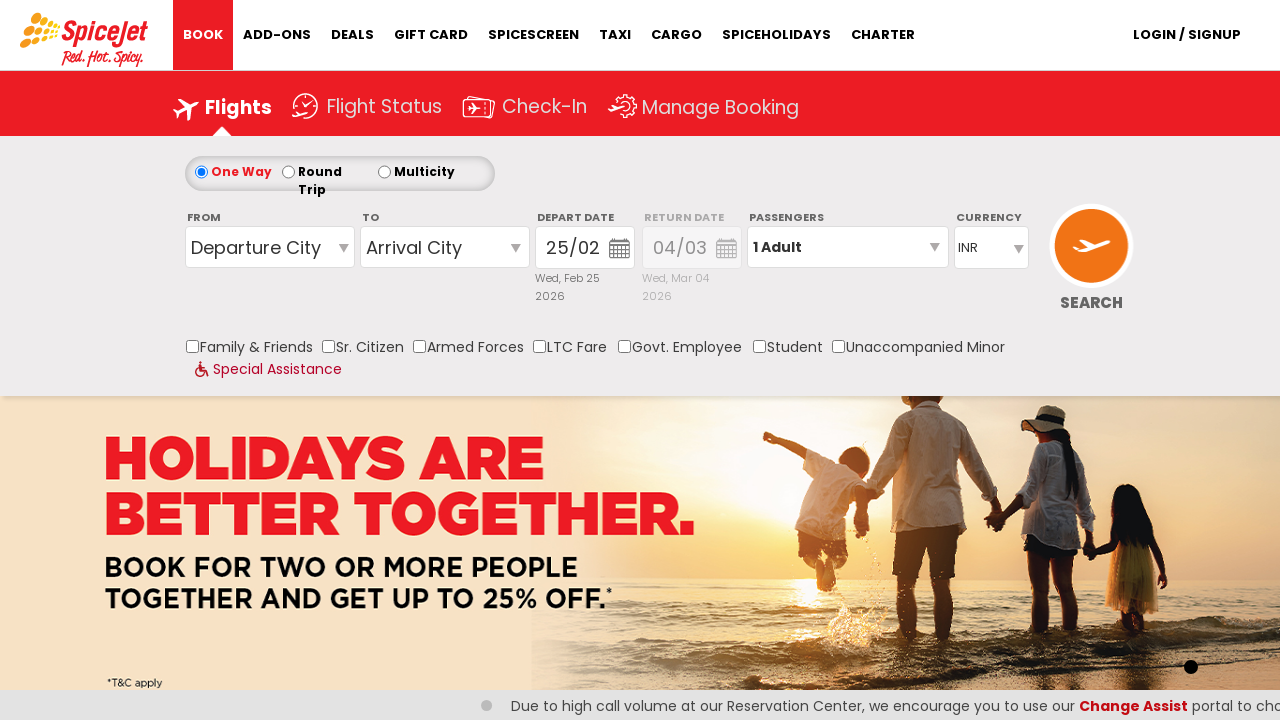

Retrieved page title from SpiceJet booking page
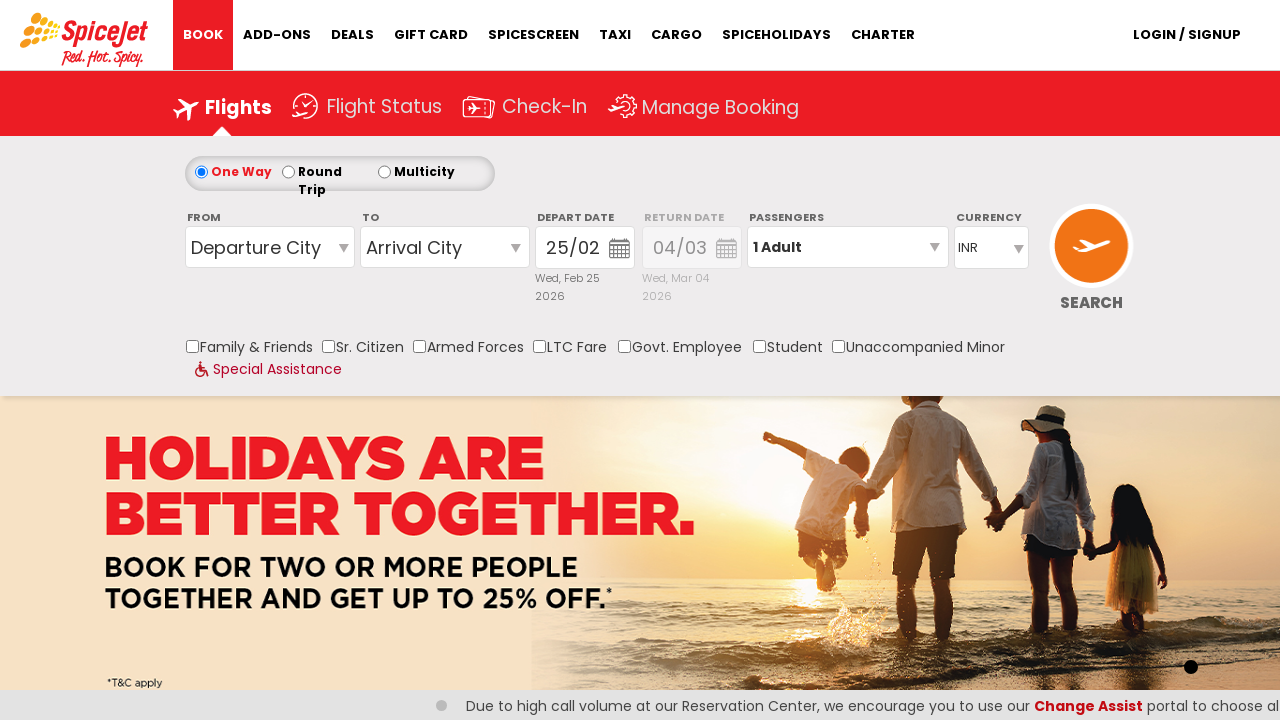

Verified page title matches expected value: 'Book Low Cost Air Tickets Online on Domestic & International Flights – SpiceJet'
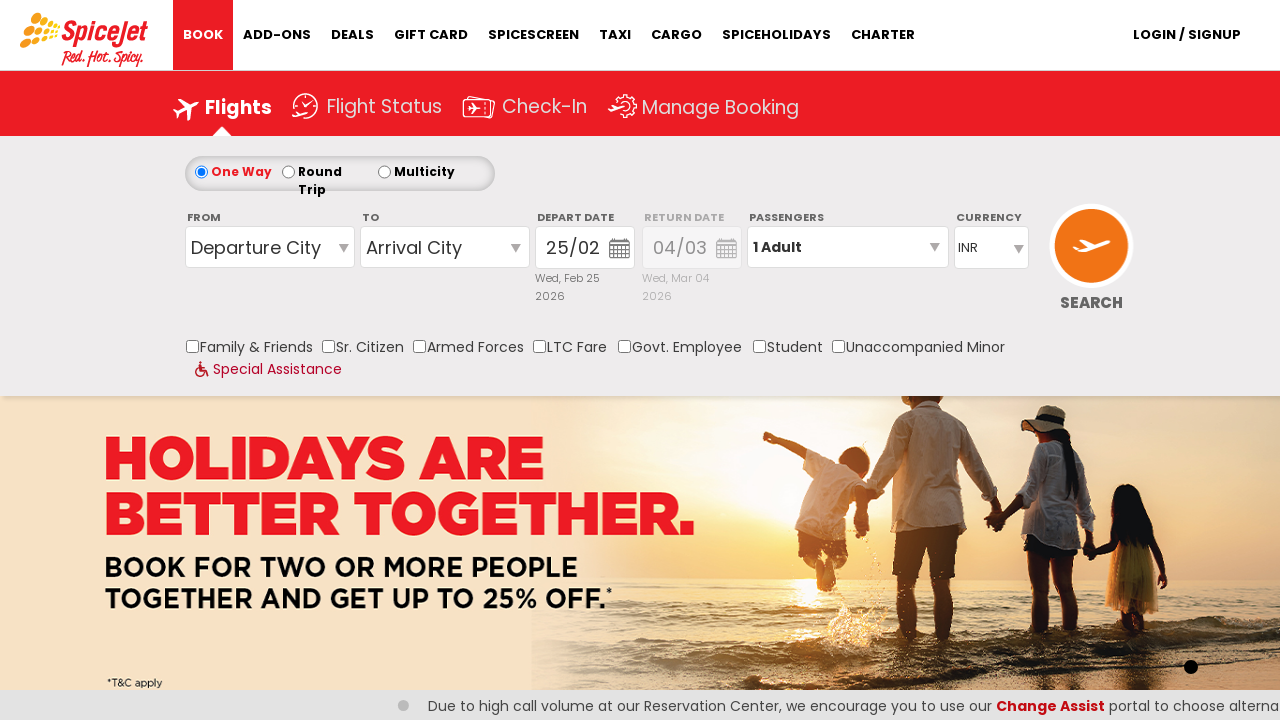

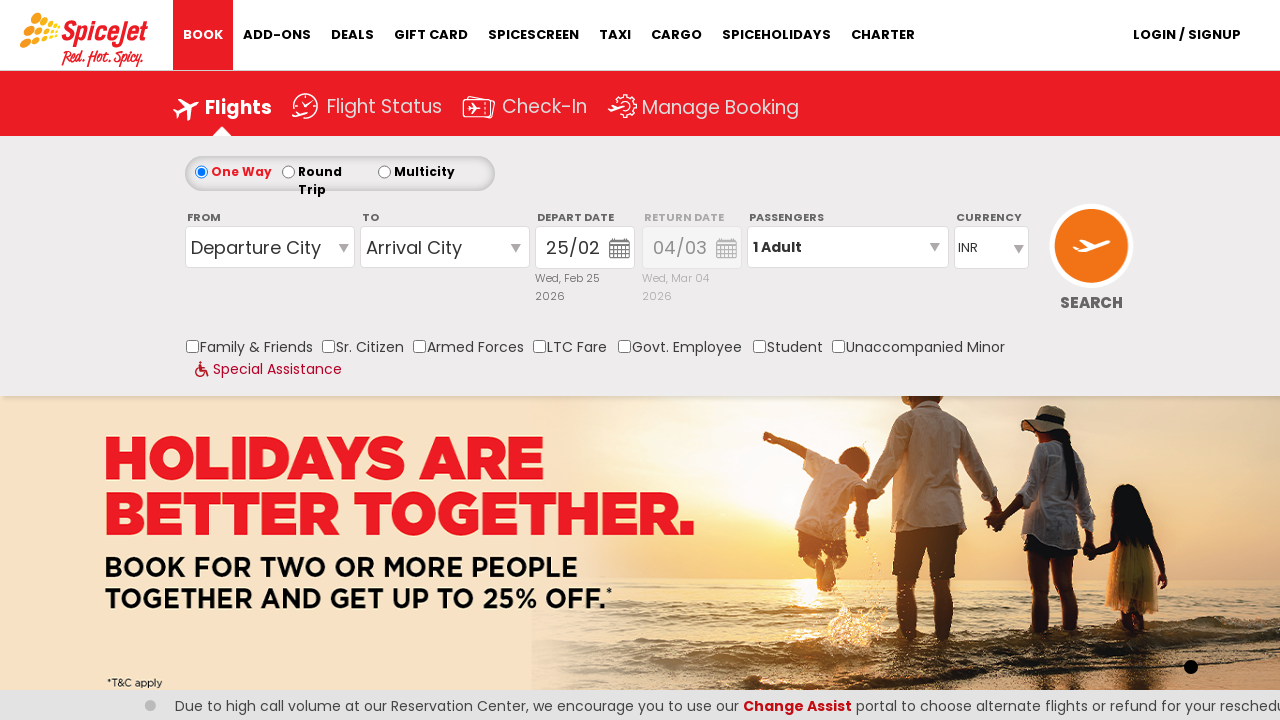